Navigates to the Home Depot homepage and verifies the page loads successfully by checking the current URL.

Starting URL: https://www.homedepot.com/

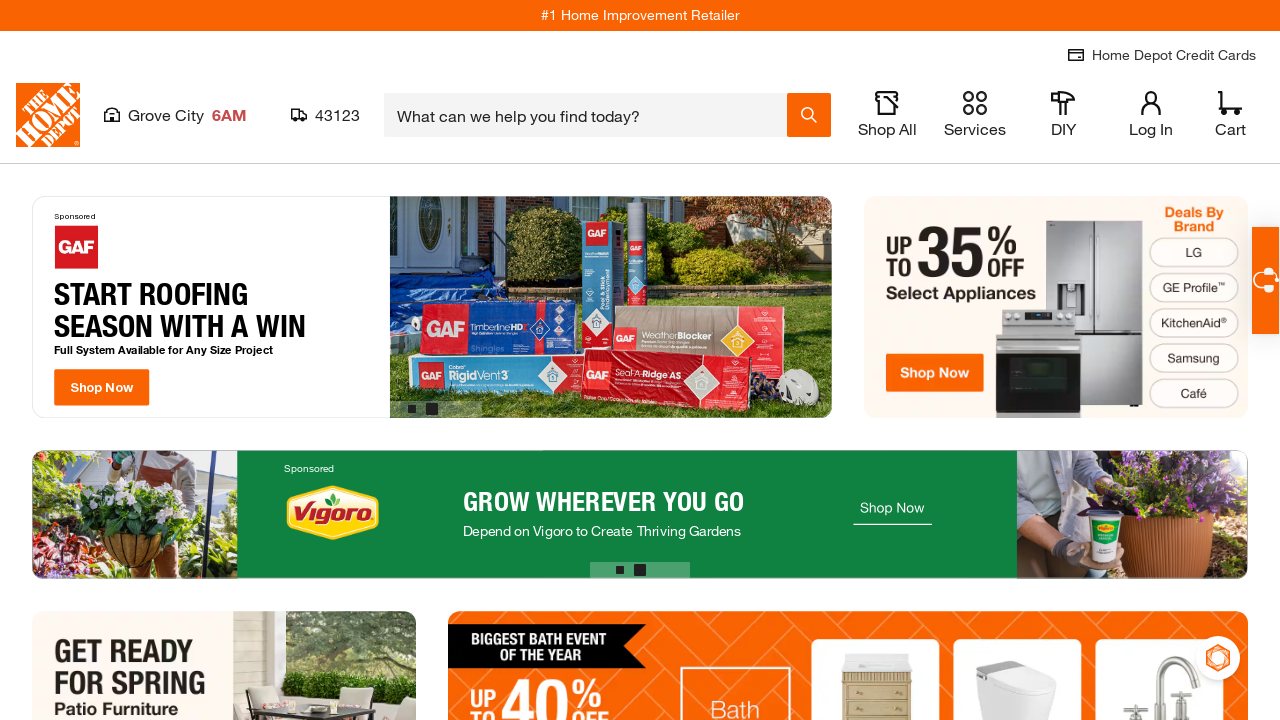

Waited for page to reach domcontentloaded state
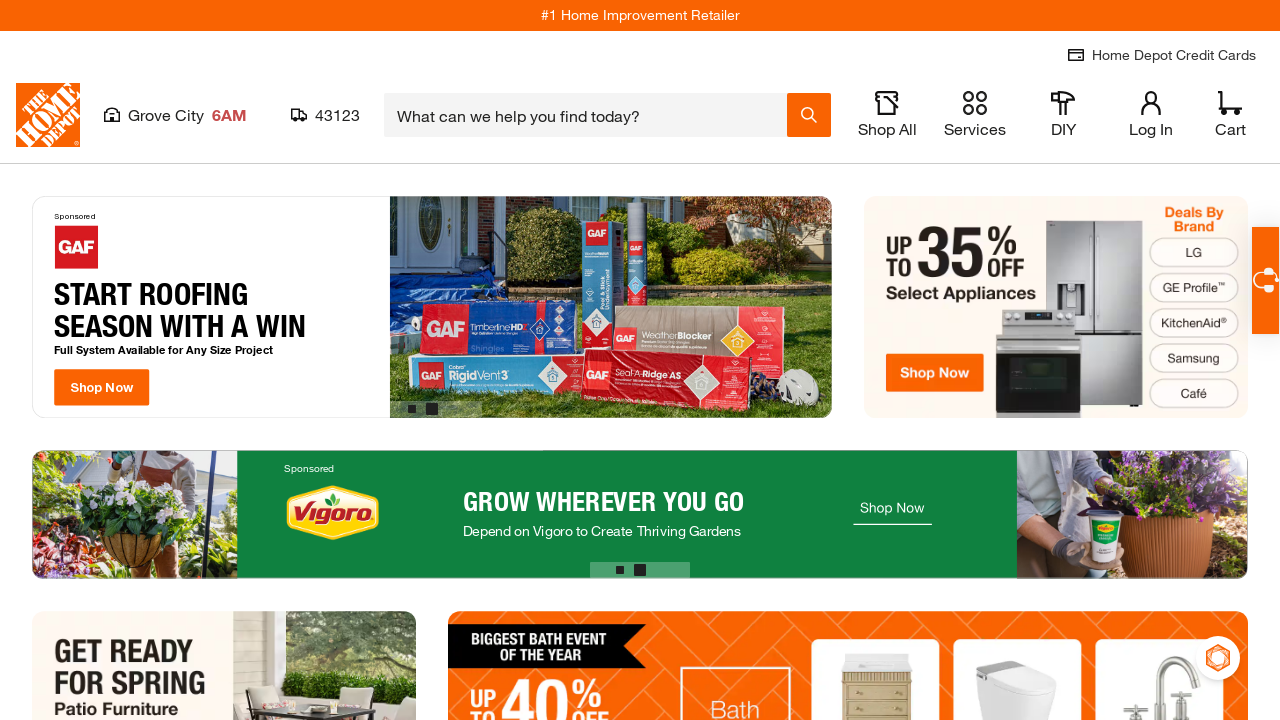

Retrieved current URL: https://www.homedepot.com/
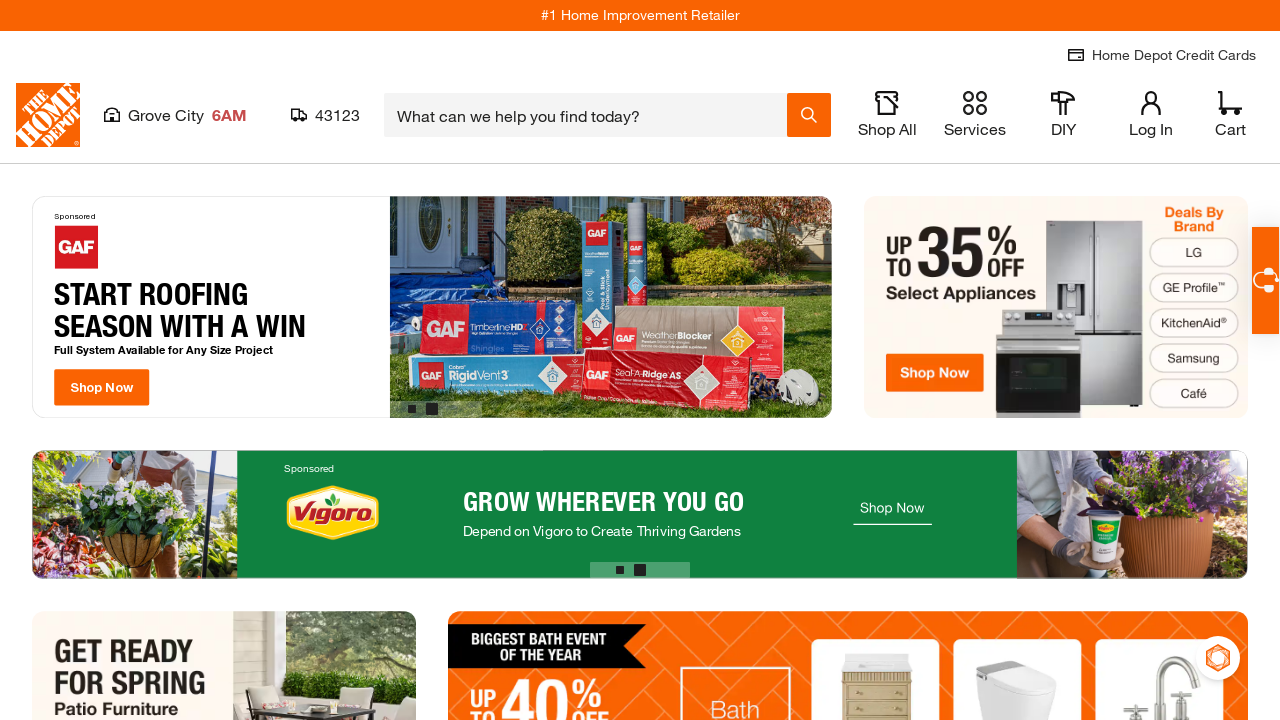

Printed current URL to console
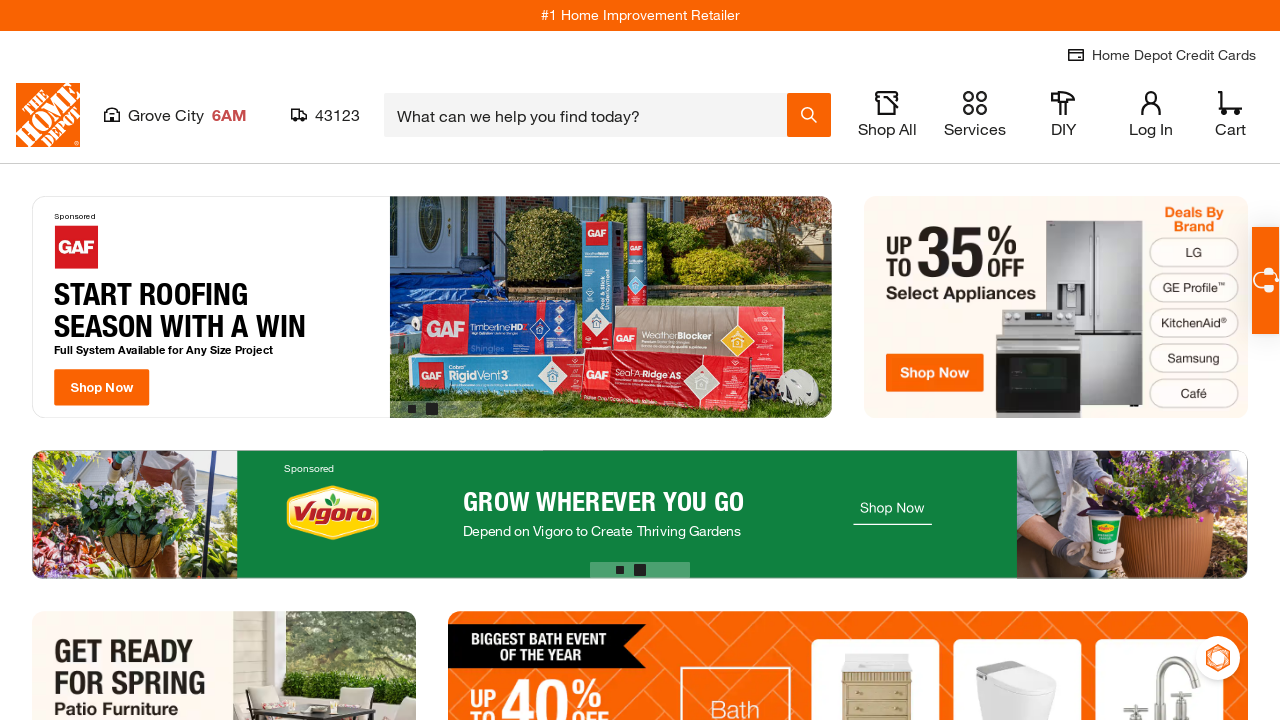

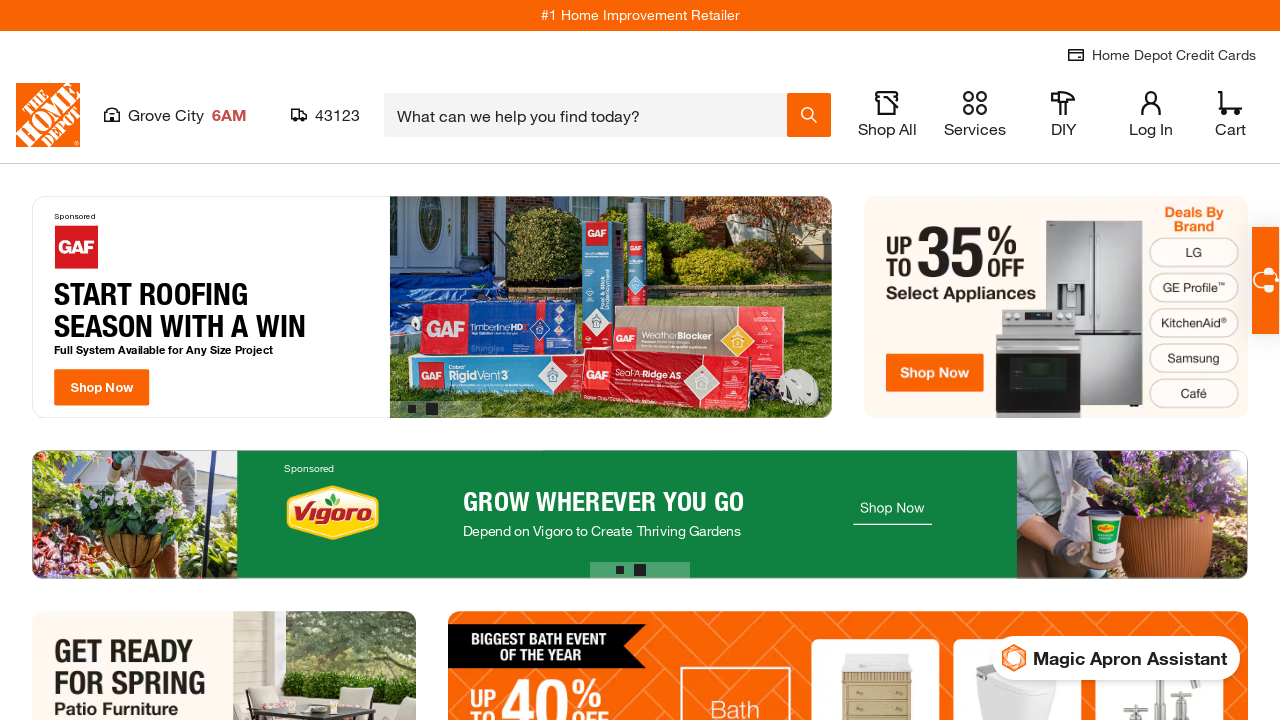